Tests button click functionality by navigating to the Buttons section, clicking the "Click Me" button, and verifying the dynamic message that appears

Starting URL: https://demoqa.com/elements

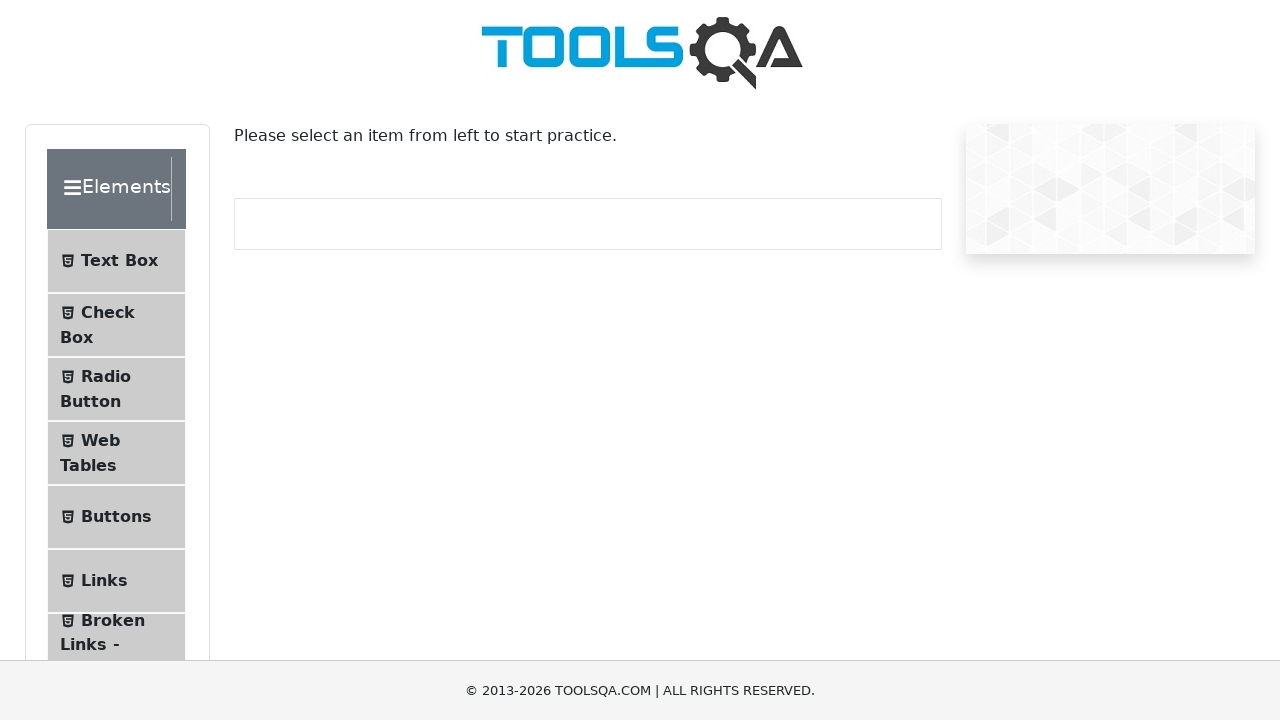

Clicked on Buttons section in the sidebar at (116, 517) on xpath=//*[@id="item-4"]
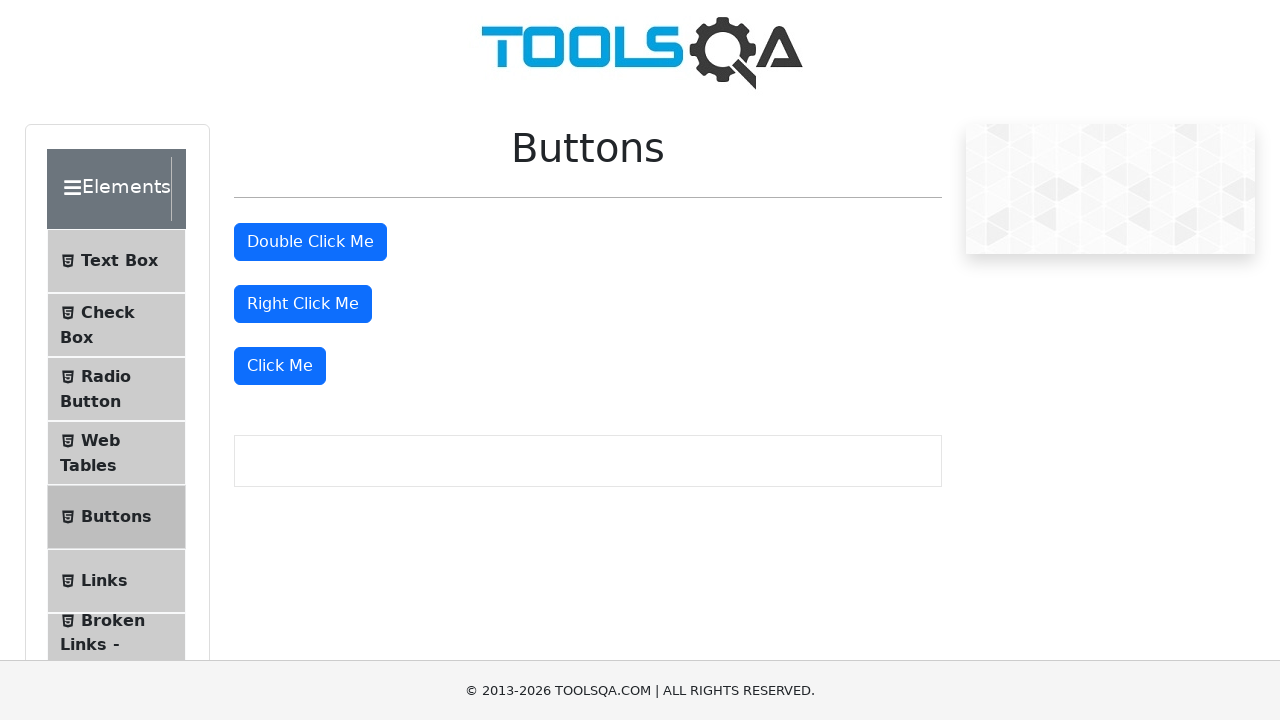

Clicked the 'Click Me' button at (280, 366) on xpath=//button[text()="Click Me"]
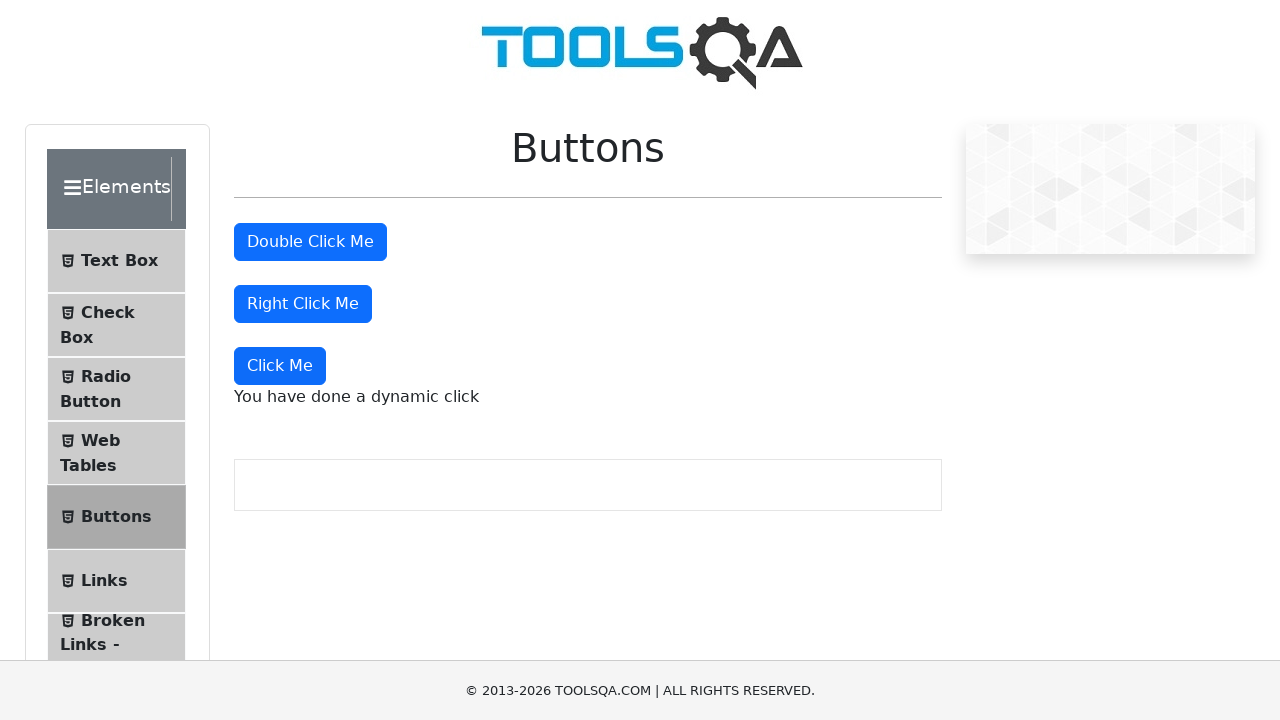

Dynamic click message appeared
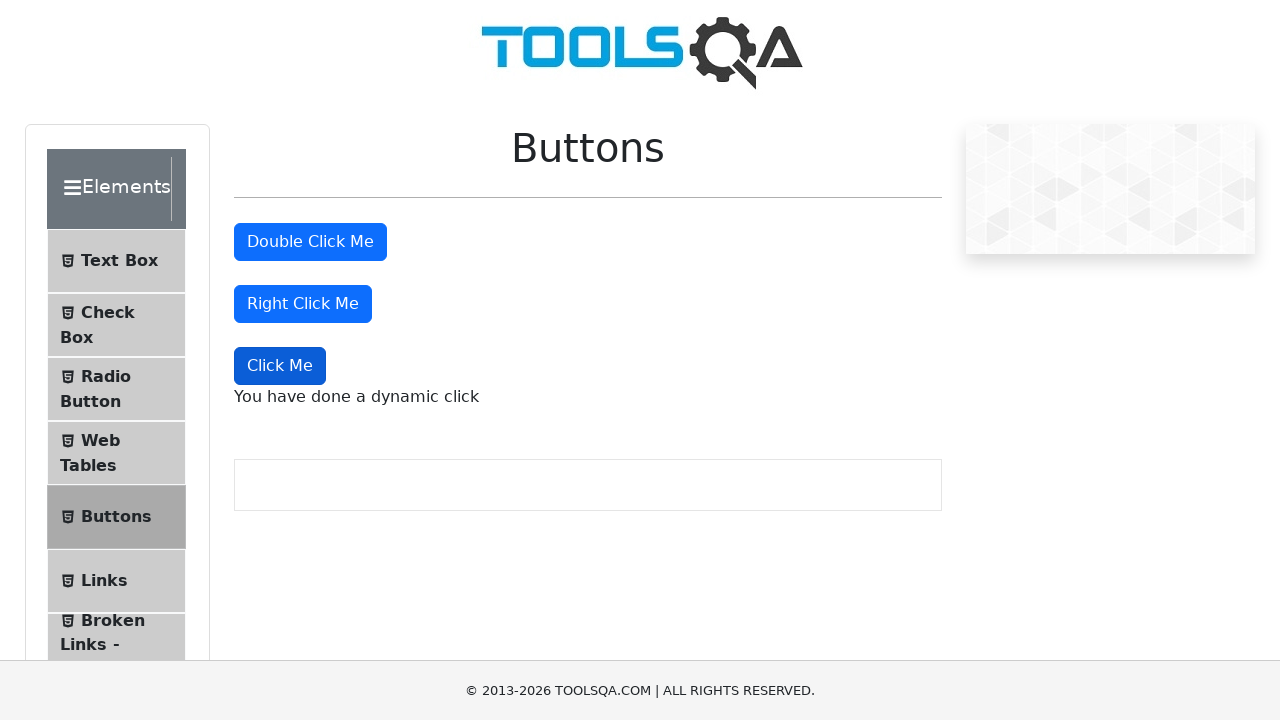

Retrieved dynamic message text
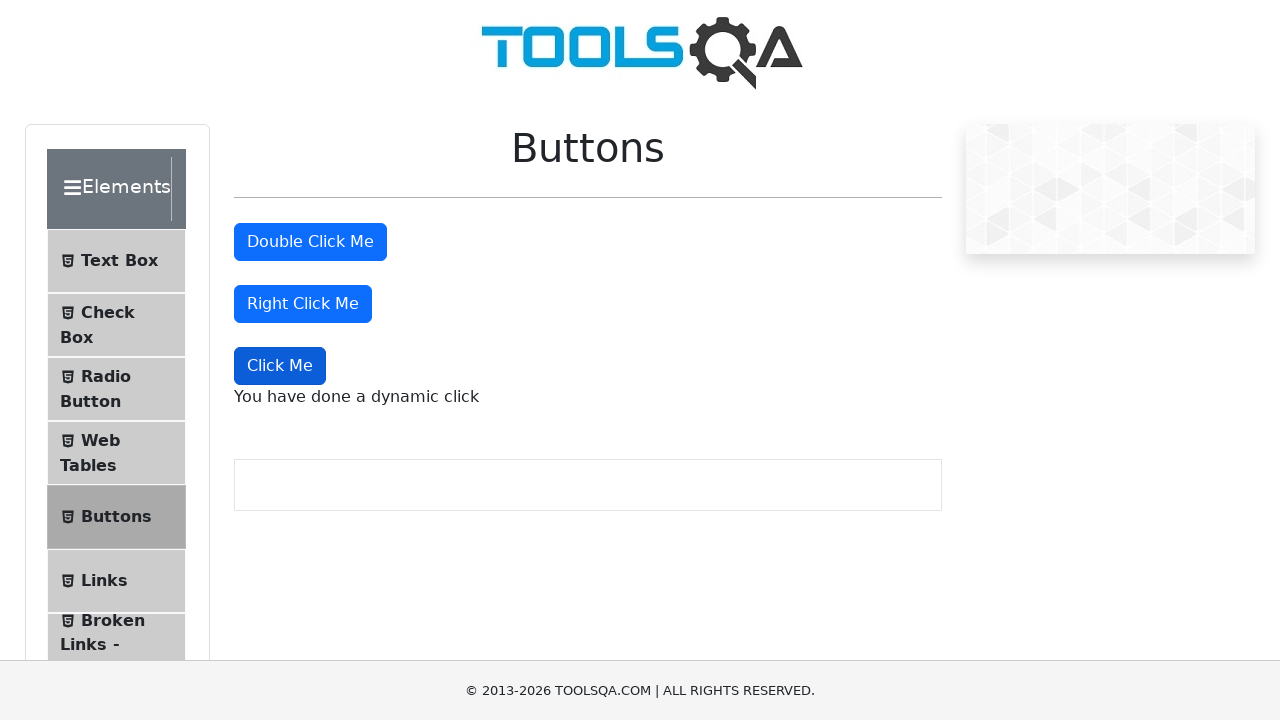

Verified dynamic message matches expected text: 'You have done a dynamic click'
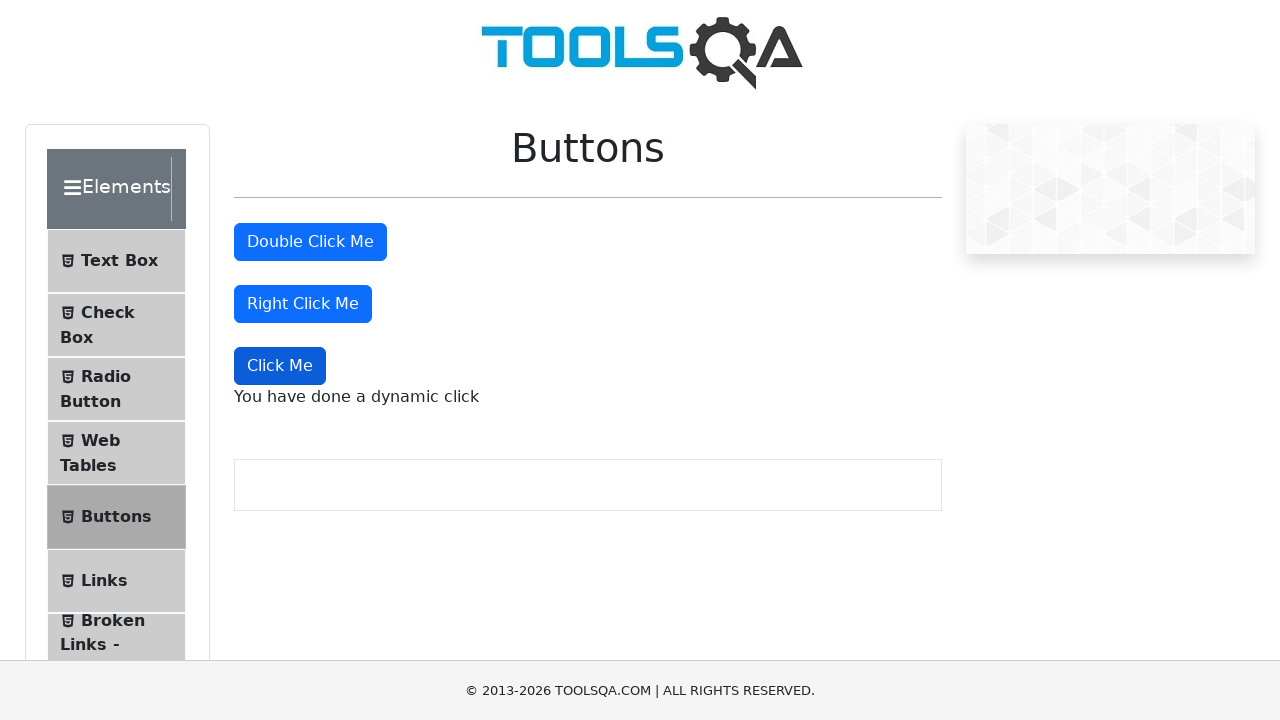

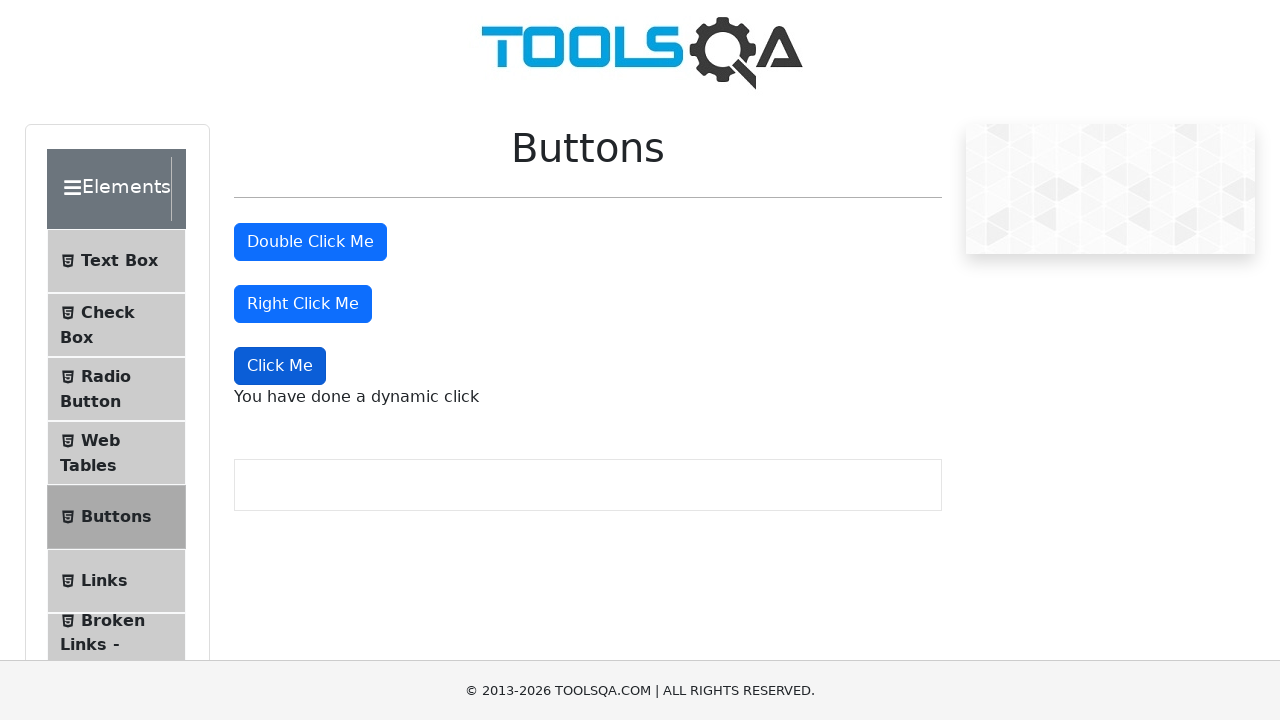